Navigates to Snapdeal homepage, maximizes the browser window, and verifies that the page title and URL are accessible

Starting URL: https://snapdeal.com

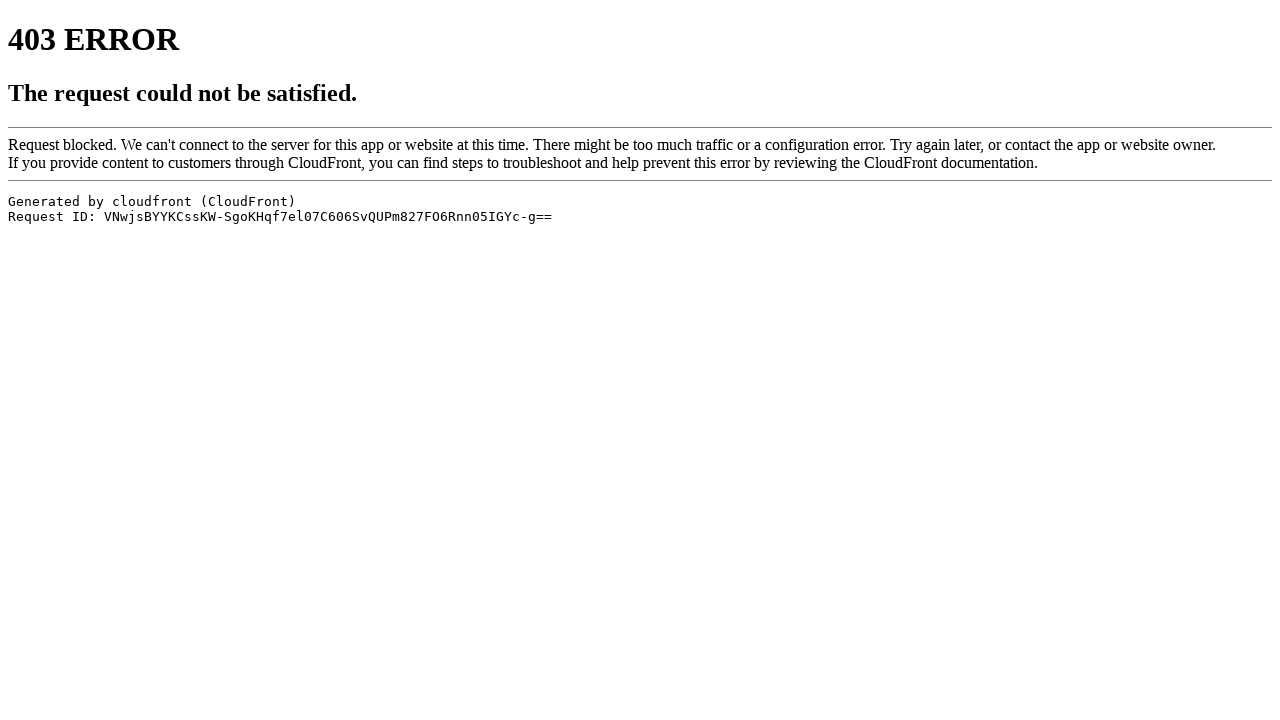

Set browser viewport to 1920x1080
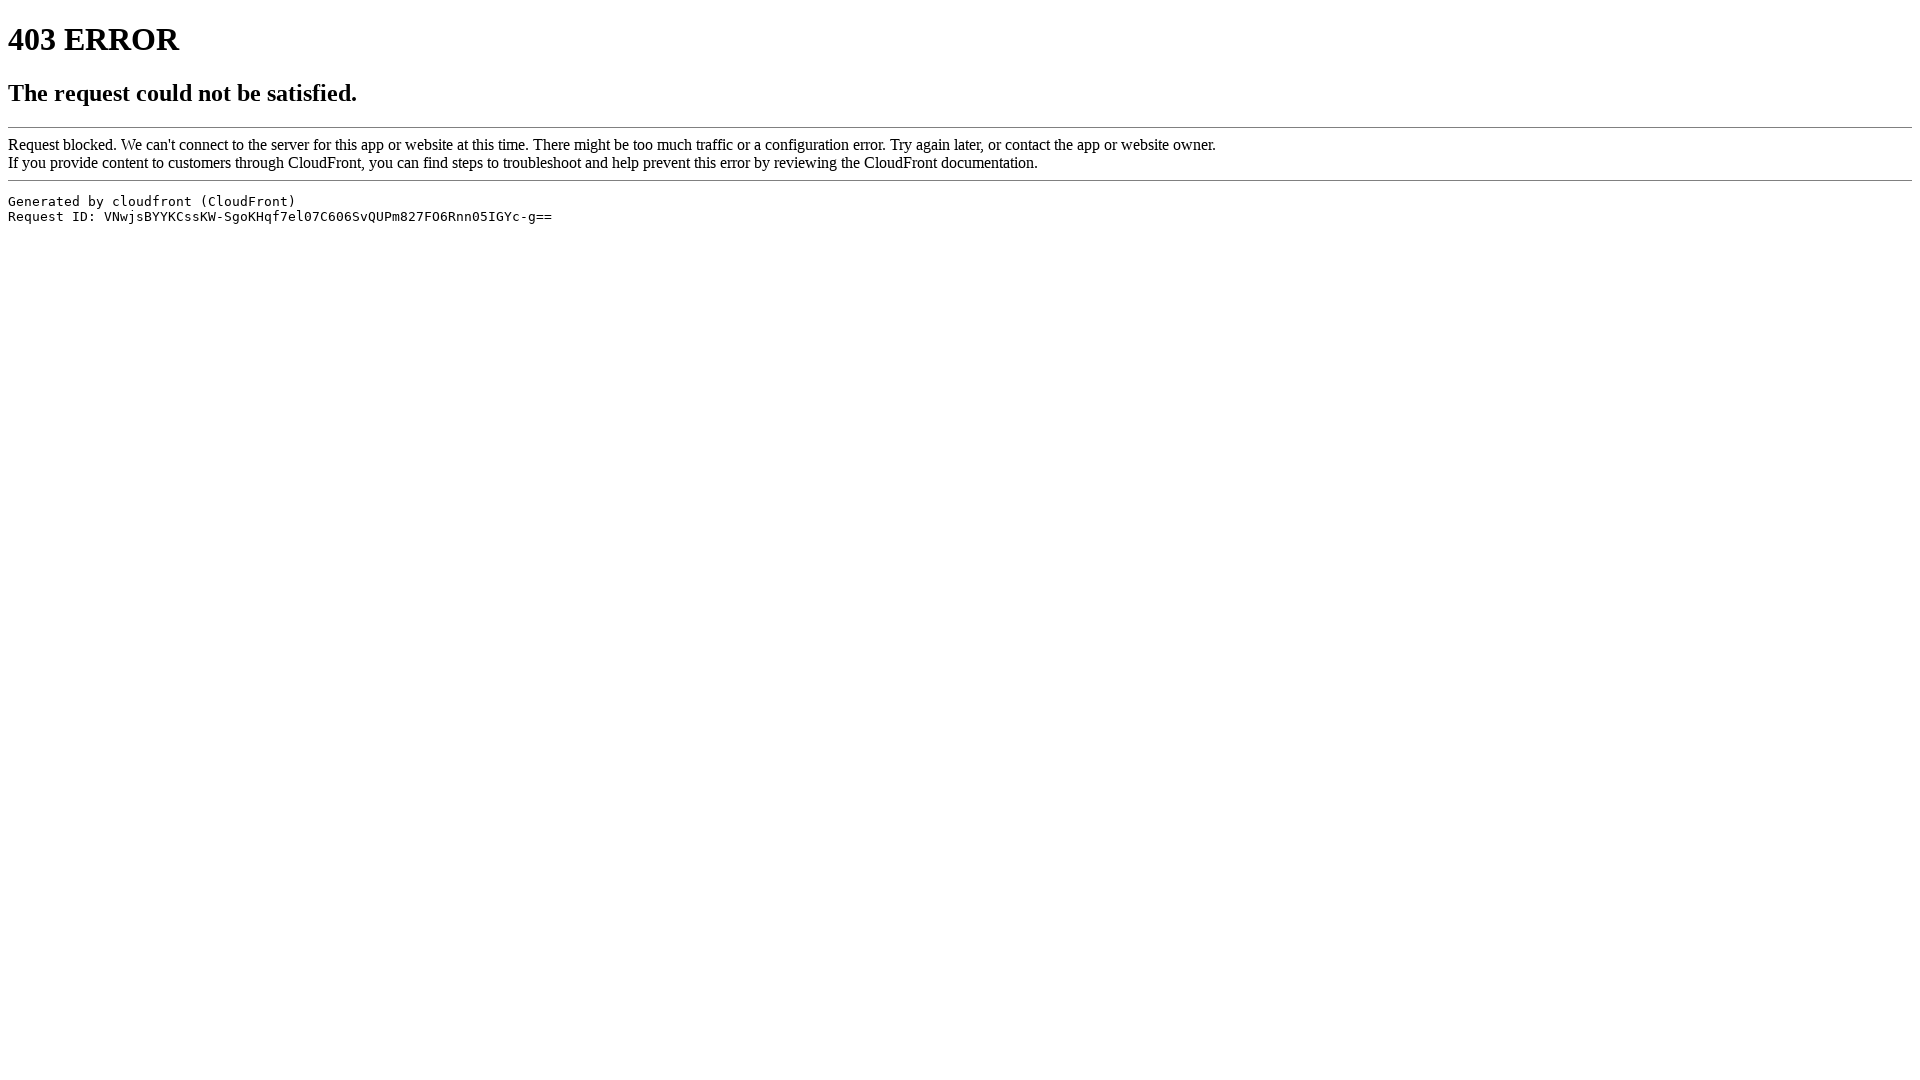

Retrieved page title: ERROR: The request could not be satisfied
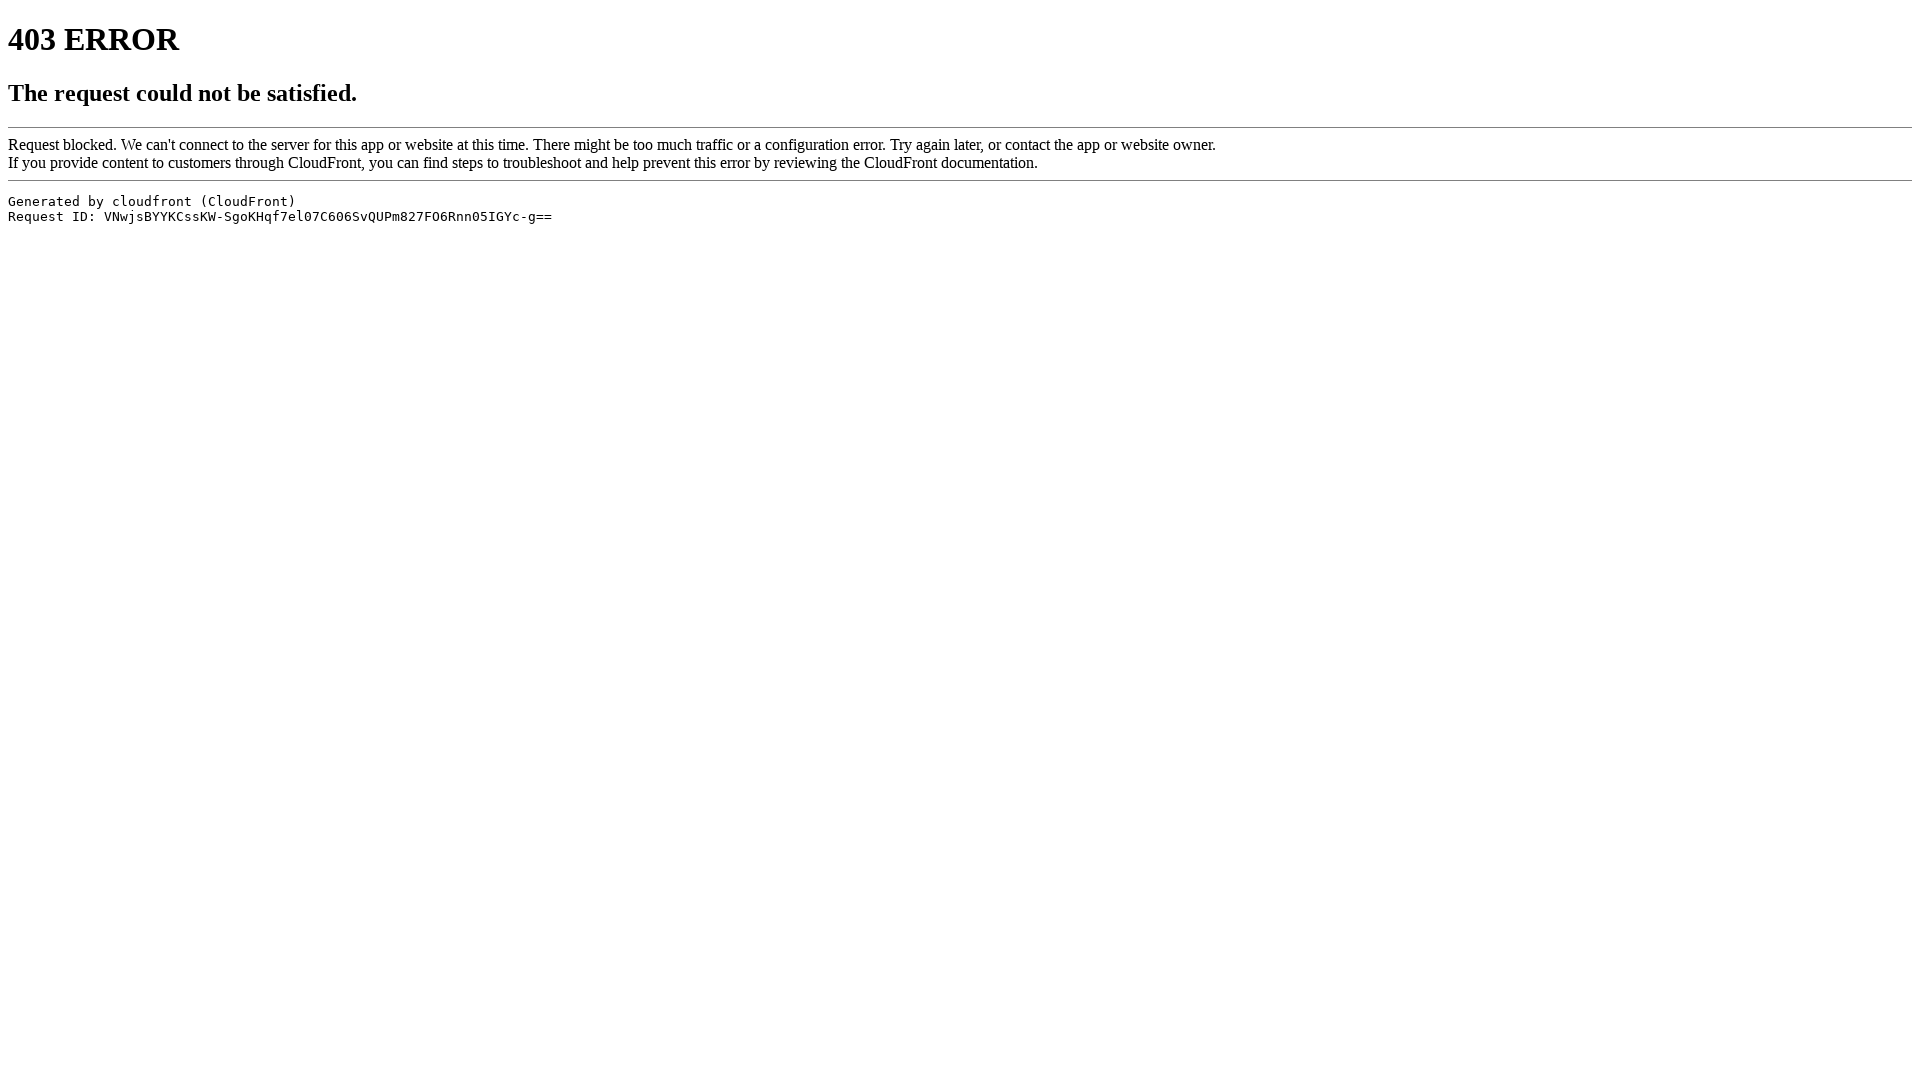

Retrieved current URL: https://www.snapdeal.com/
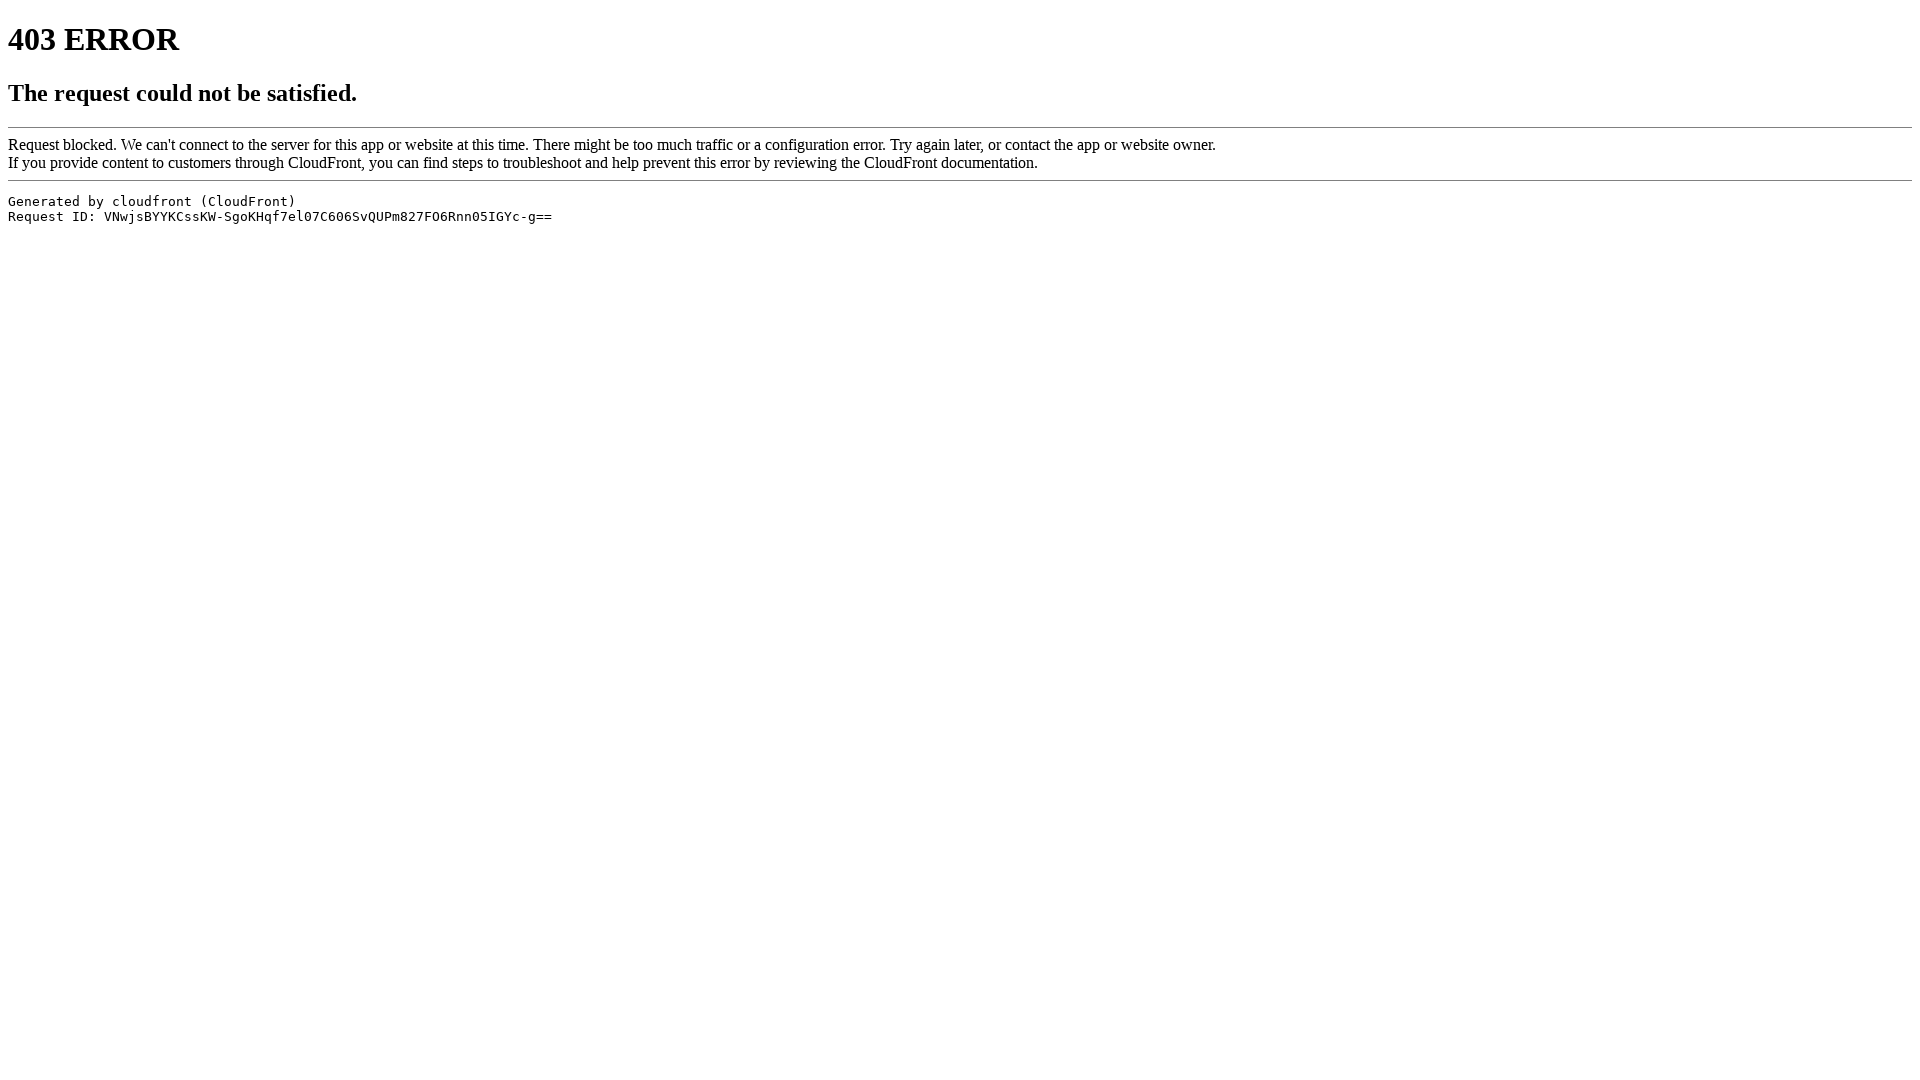

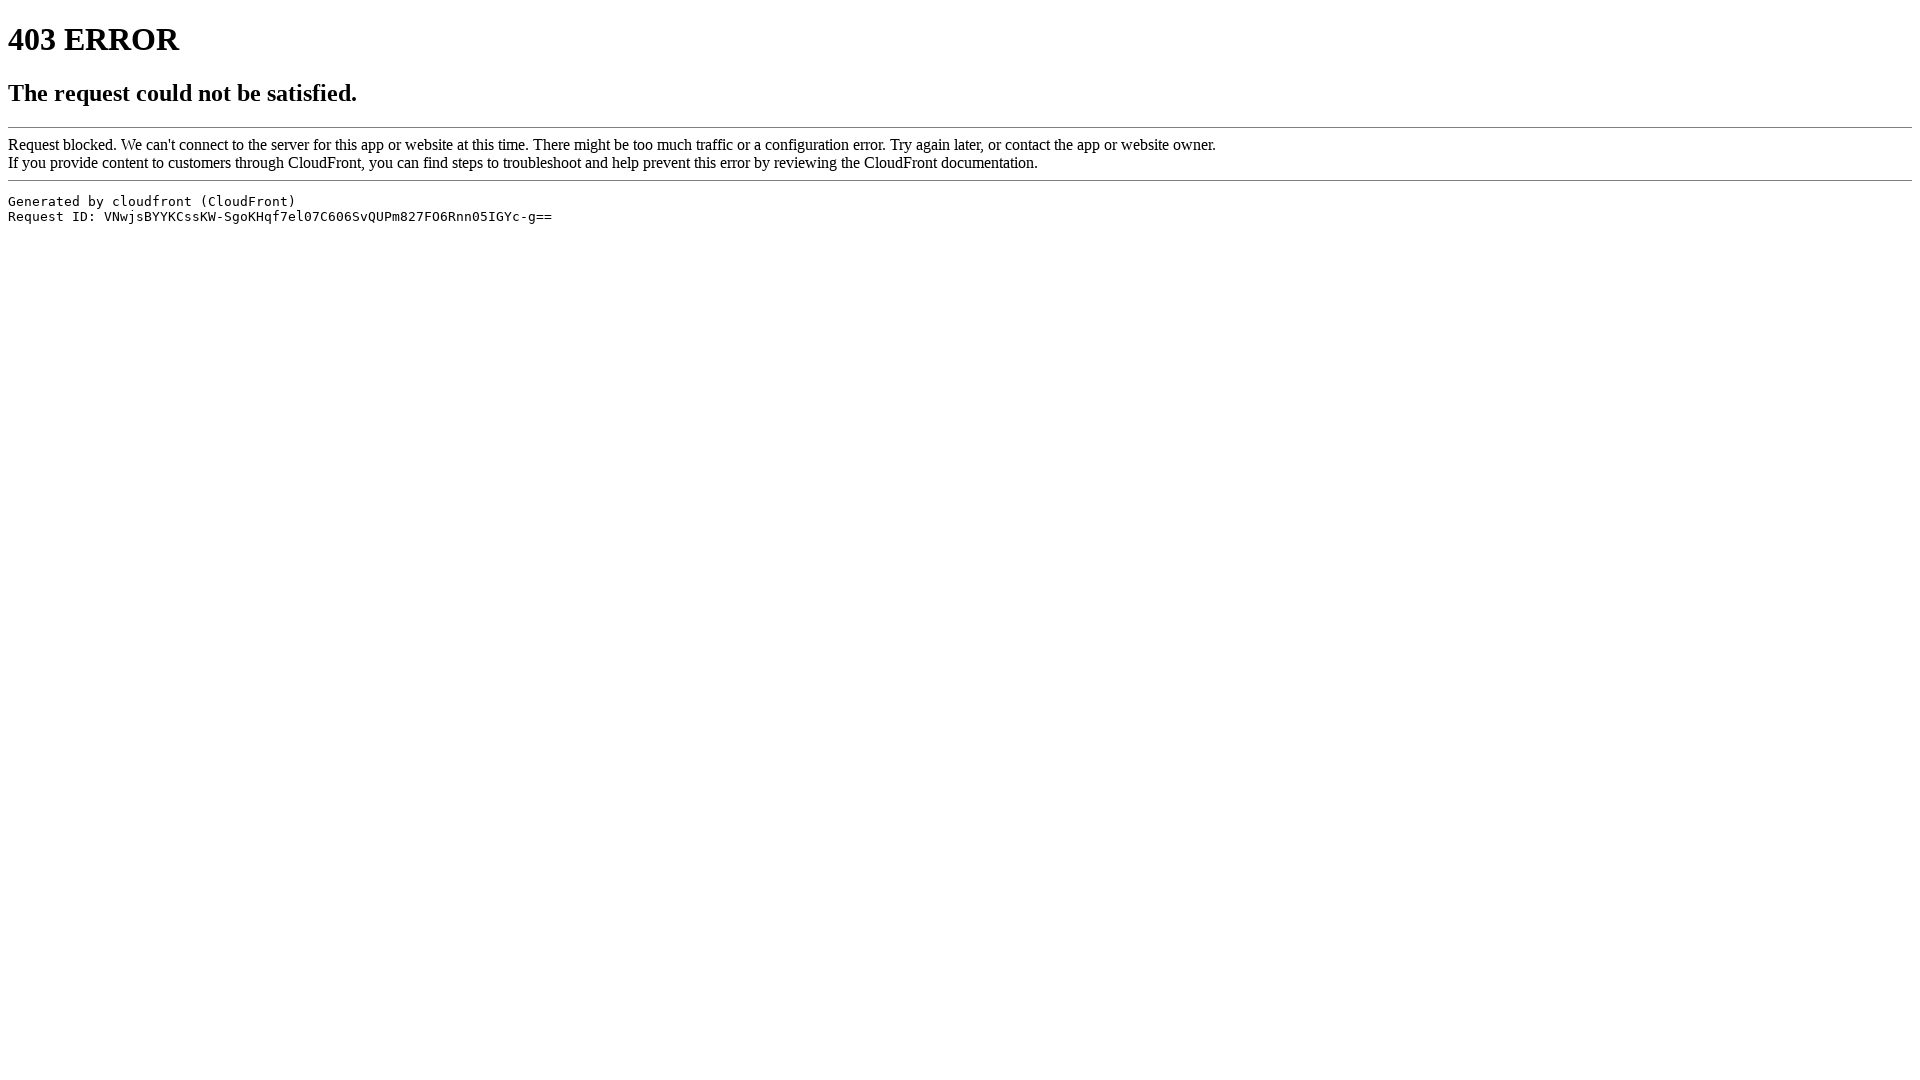